Tests basic browser interactions including page refresh, navigation to a second URL, and browser back/forward navigation between pages.

Starting URL: https://letskodeit.teachable.com/p/practice

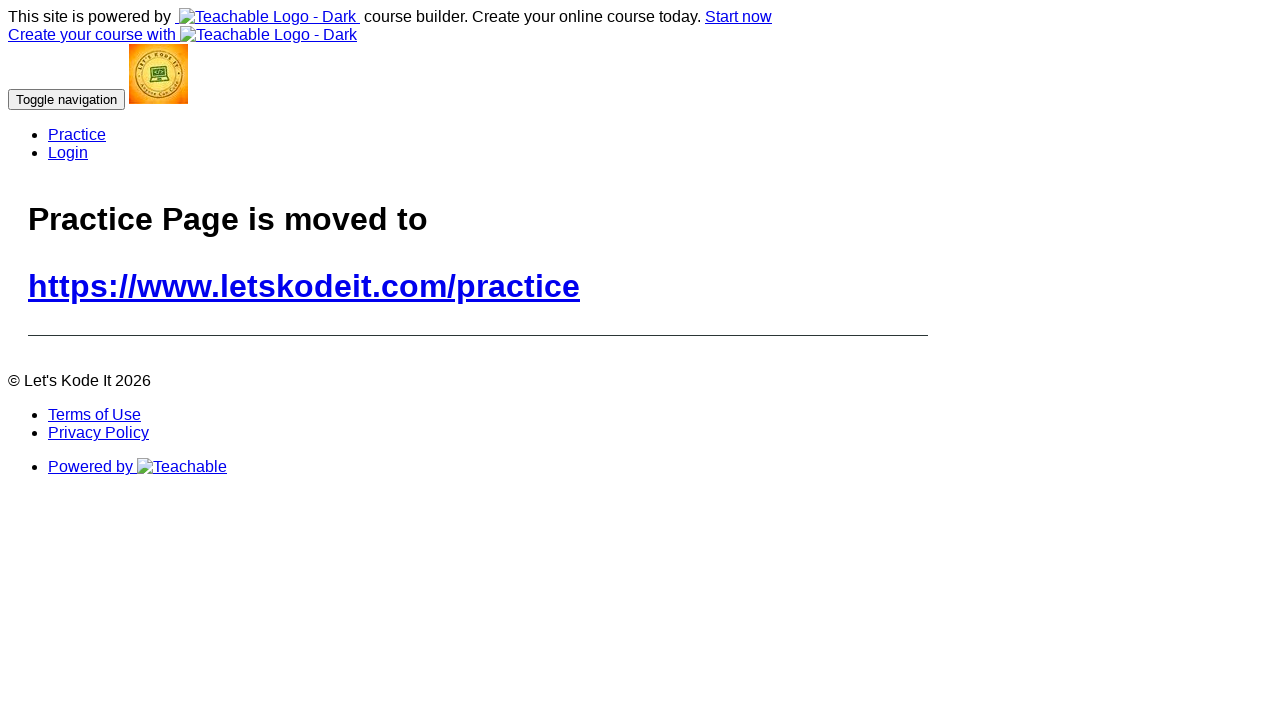

Set viewport size to 1920x1080
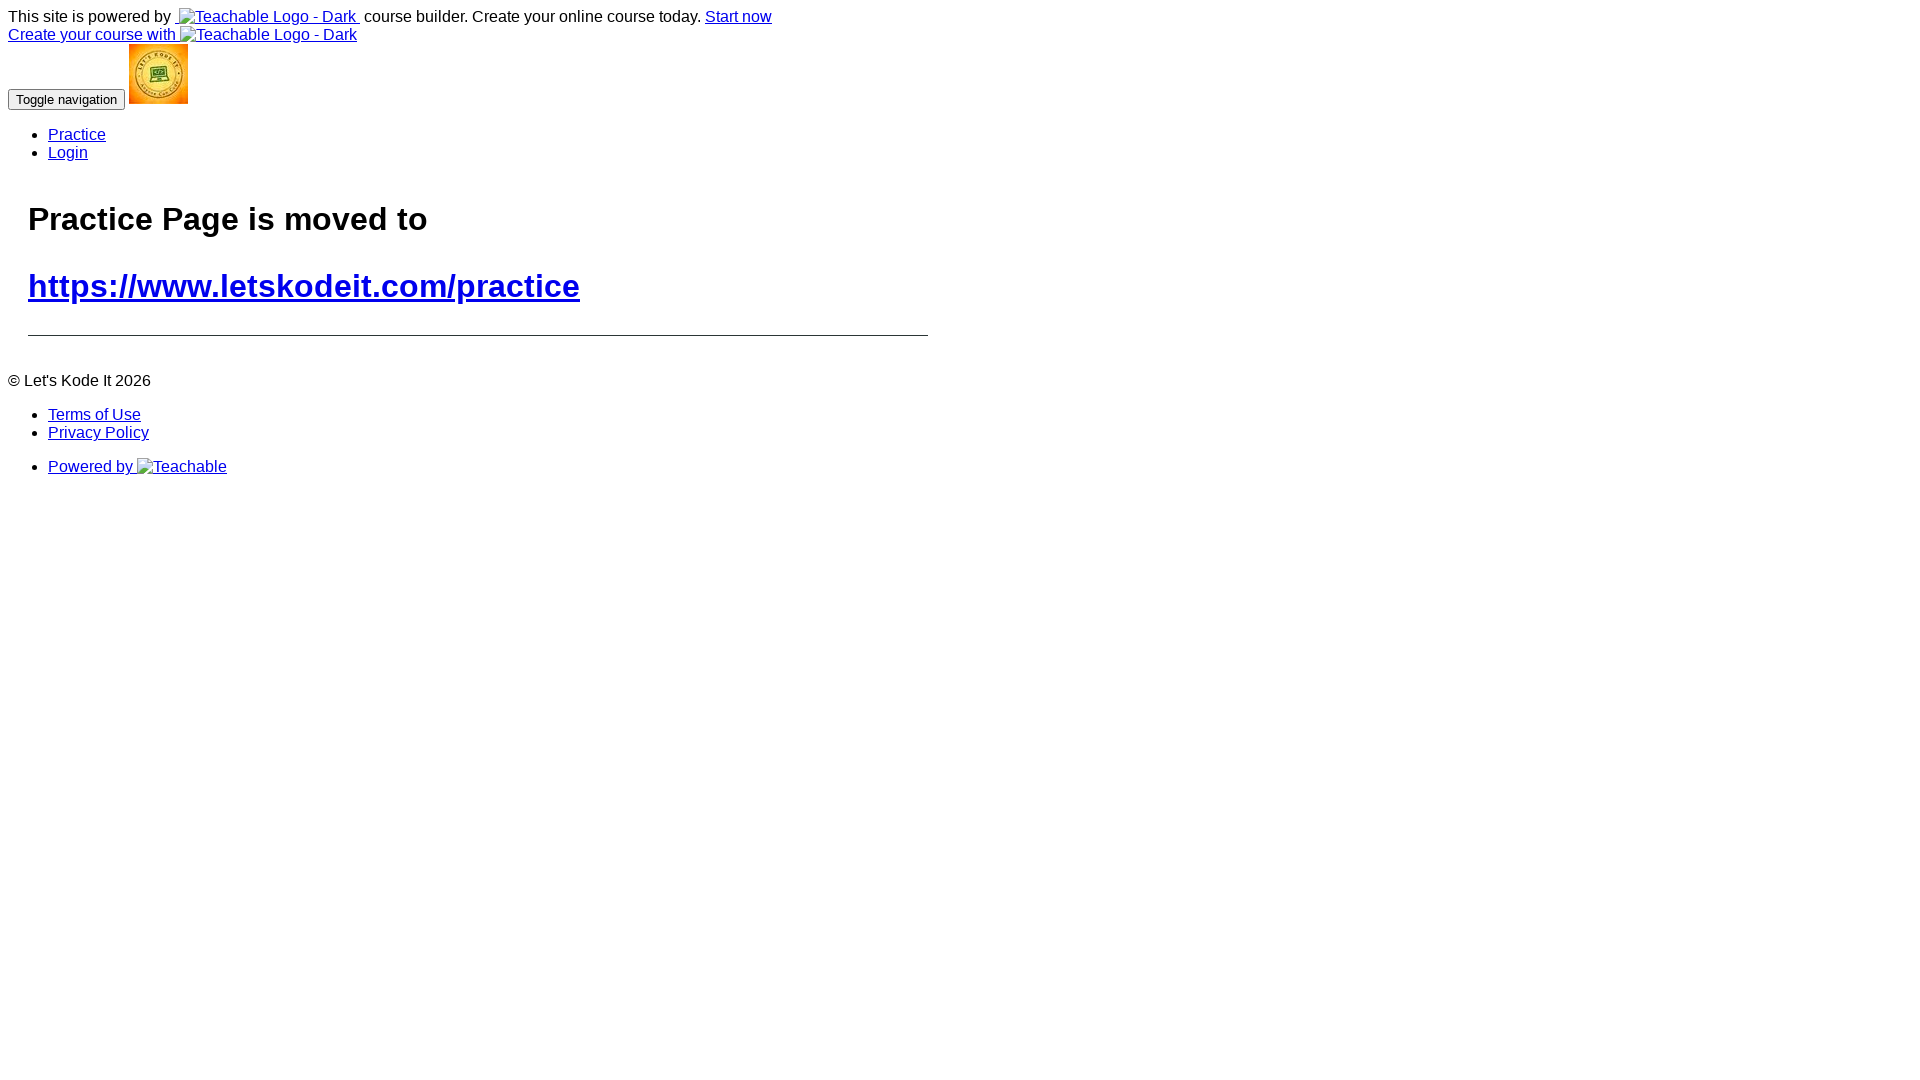

Retrieved and printed page title
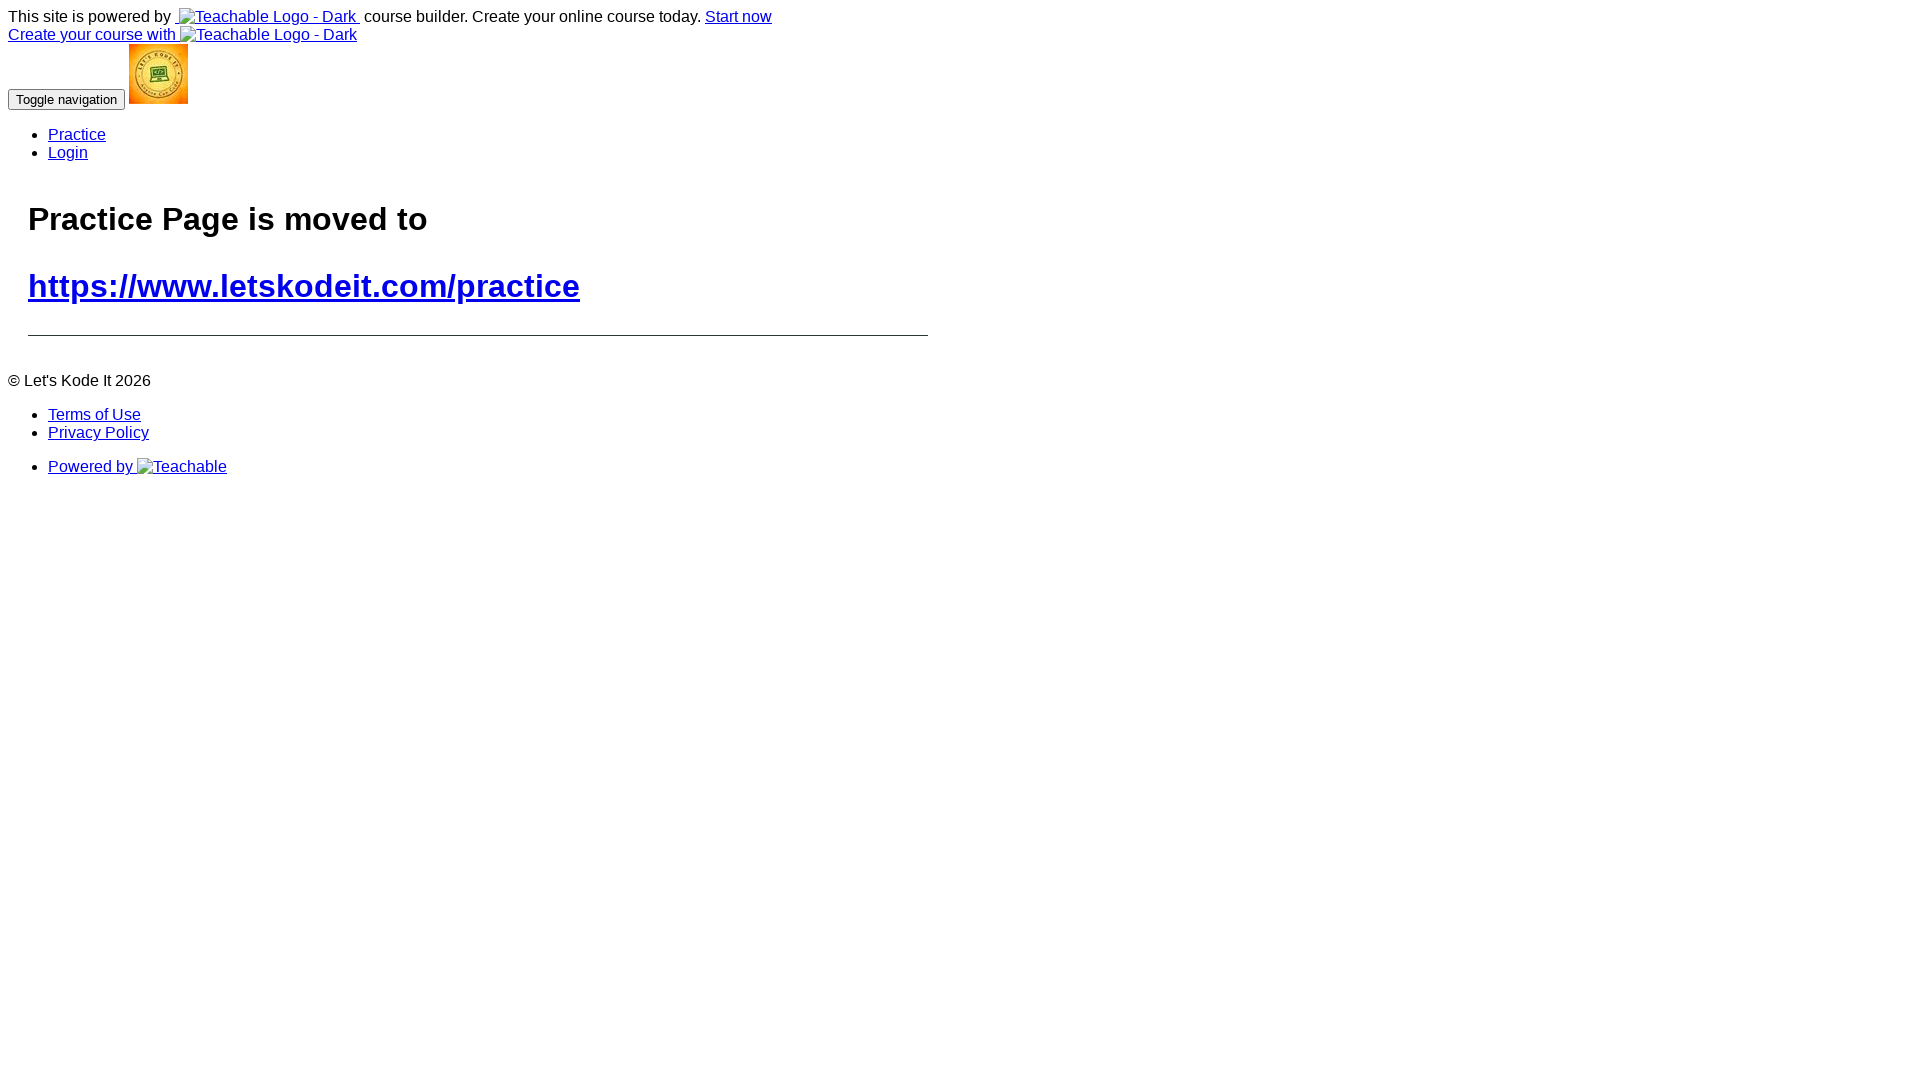

Retrieved and printed current URL
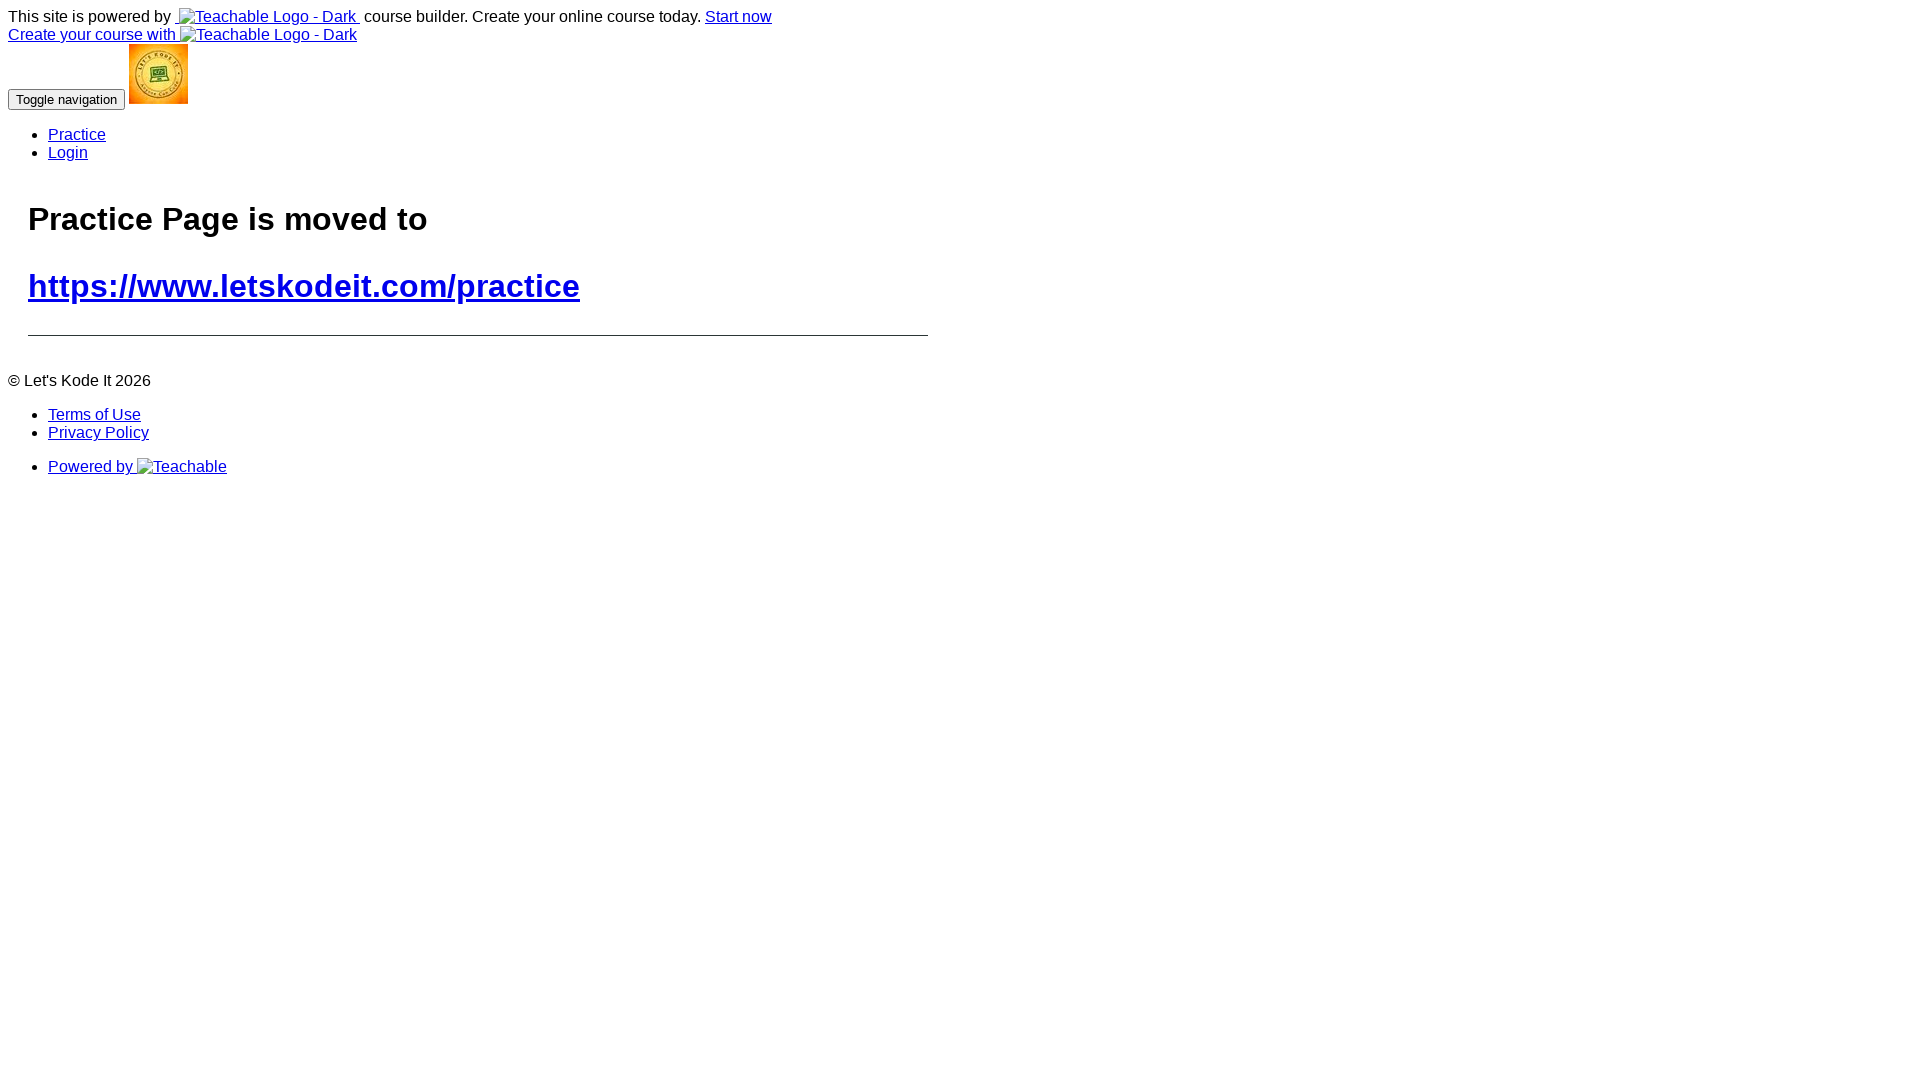

Refreshed page for the first time
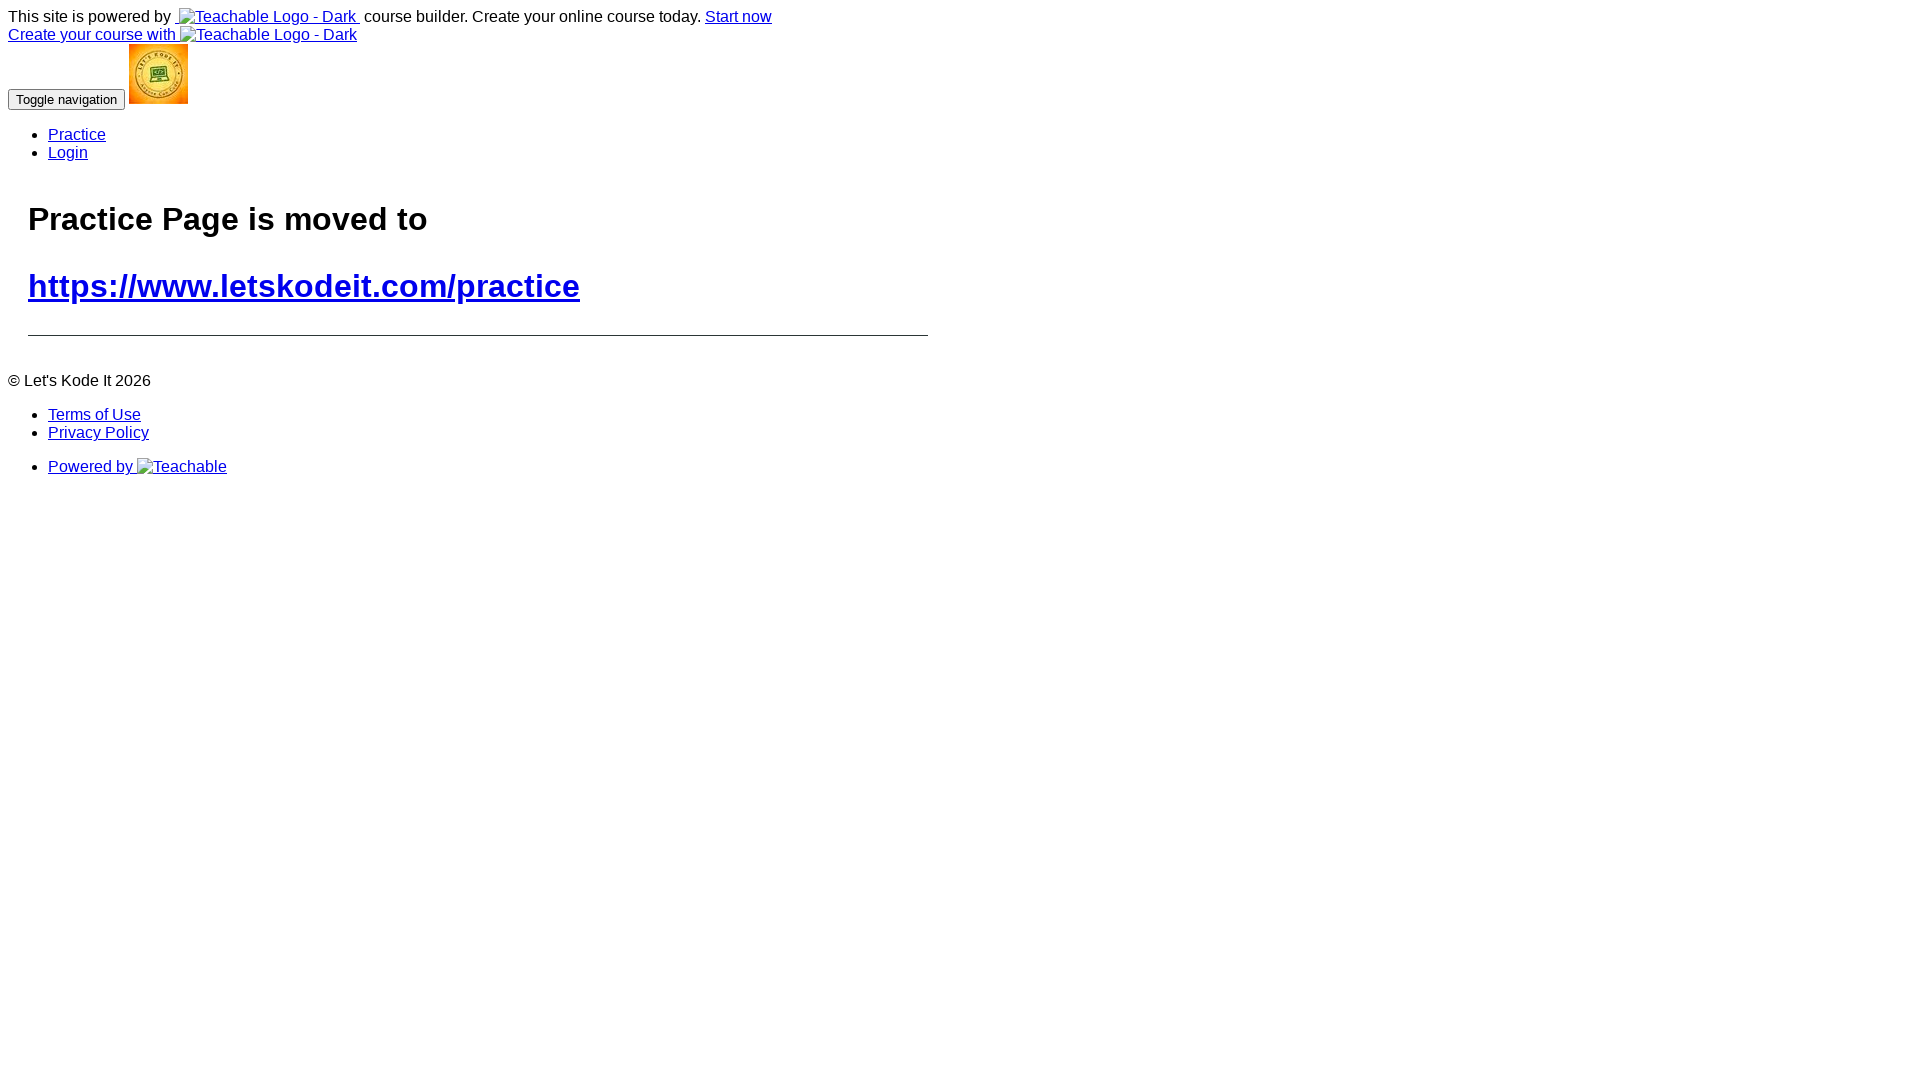

Refreshed page for the second time using goto with current URL
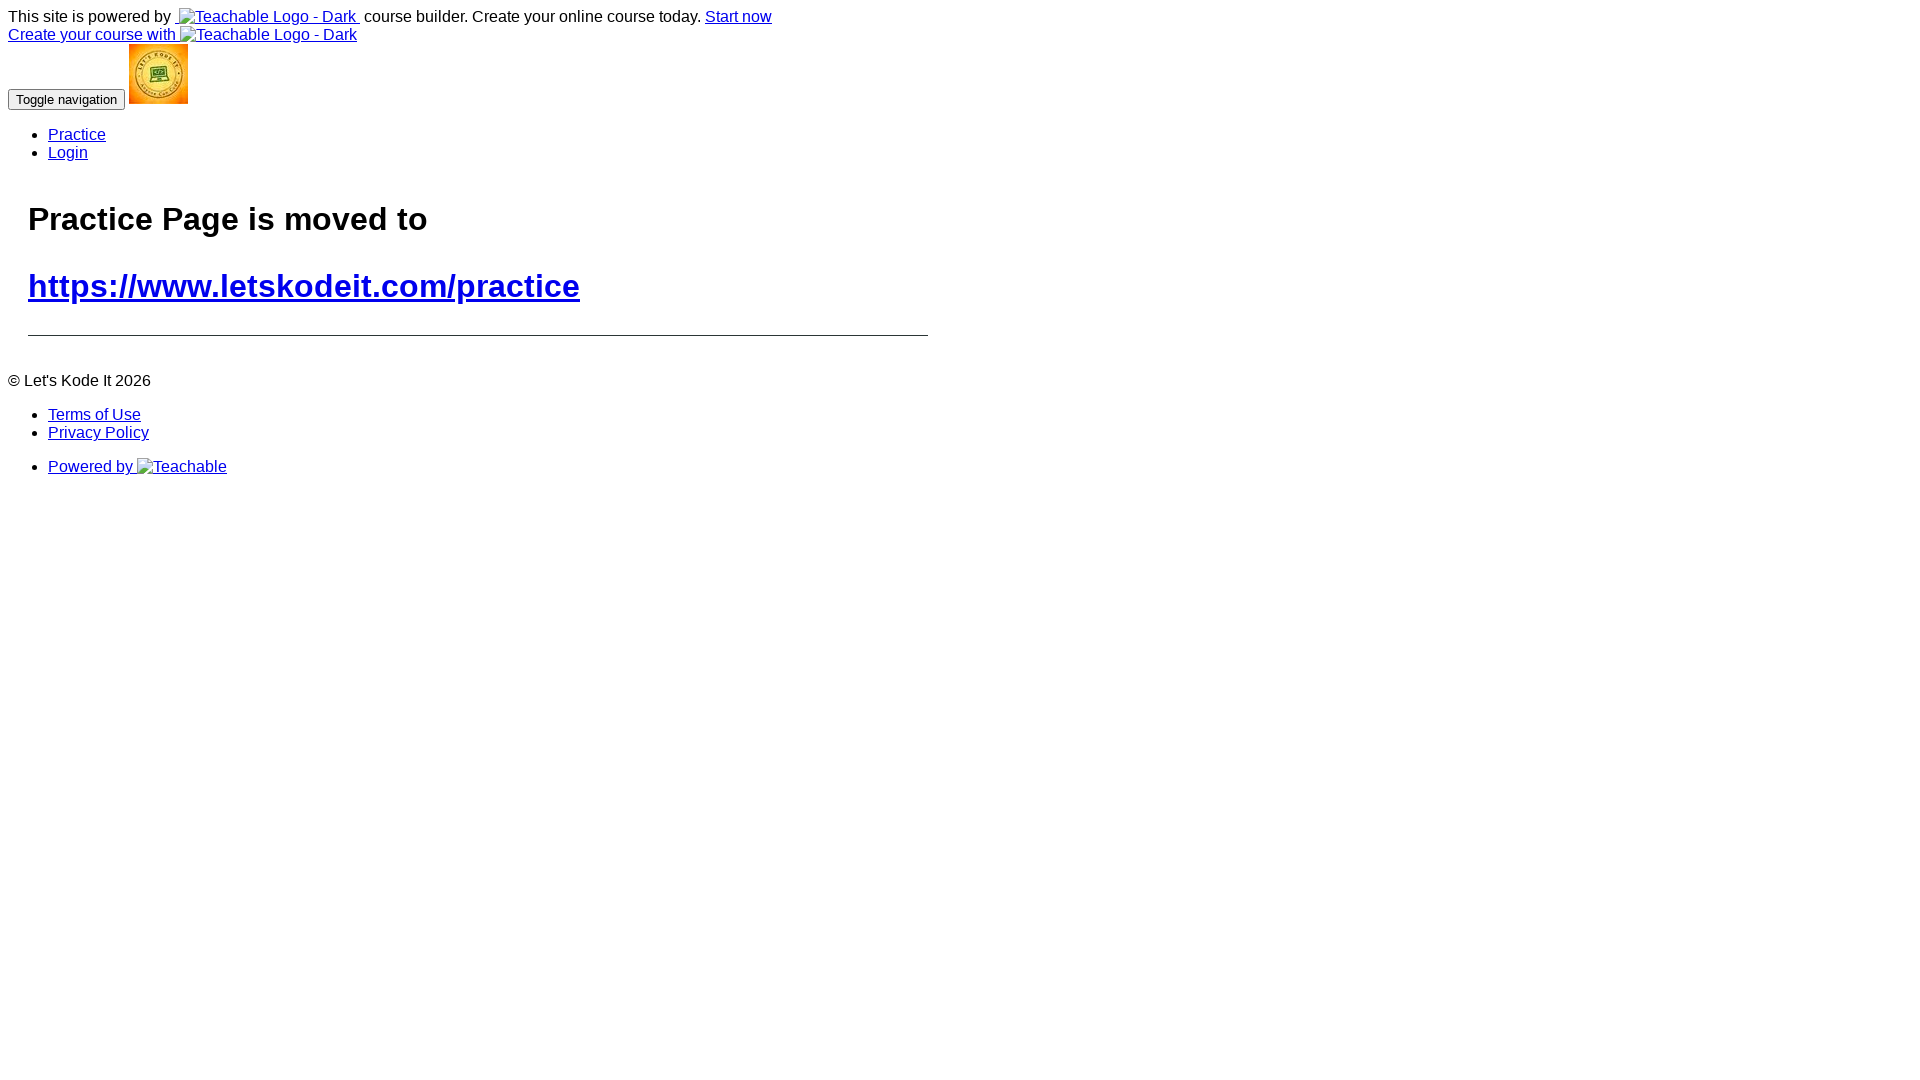

Retrieved page source content
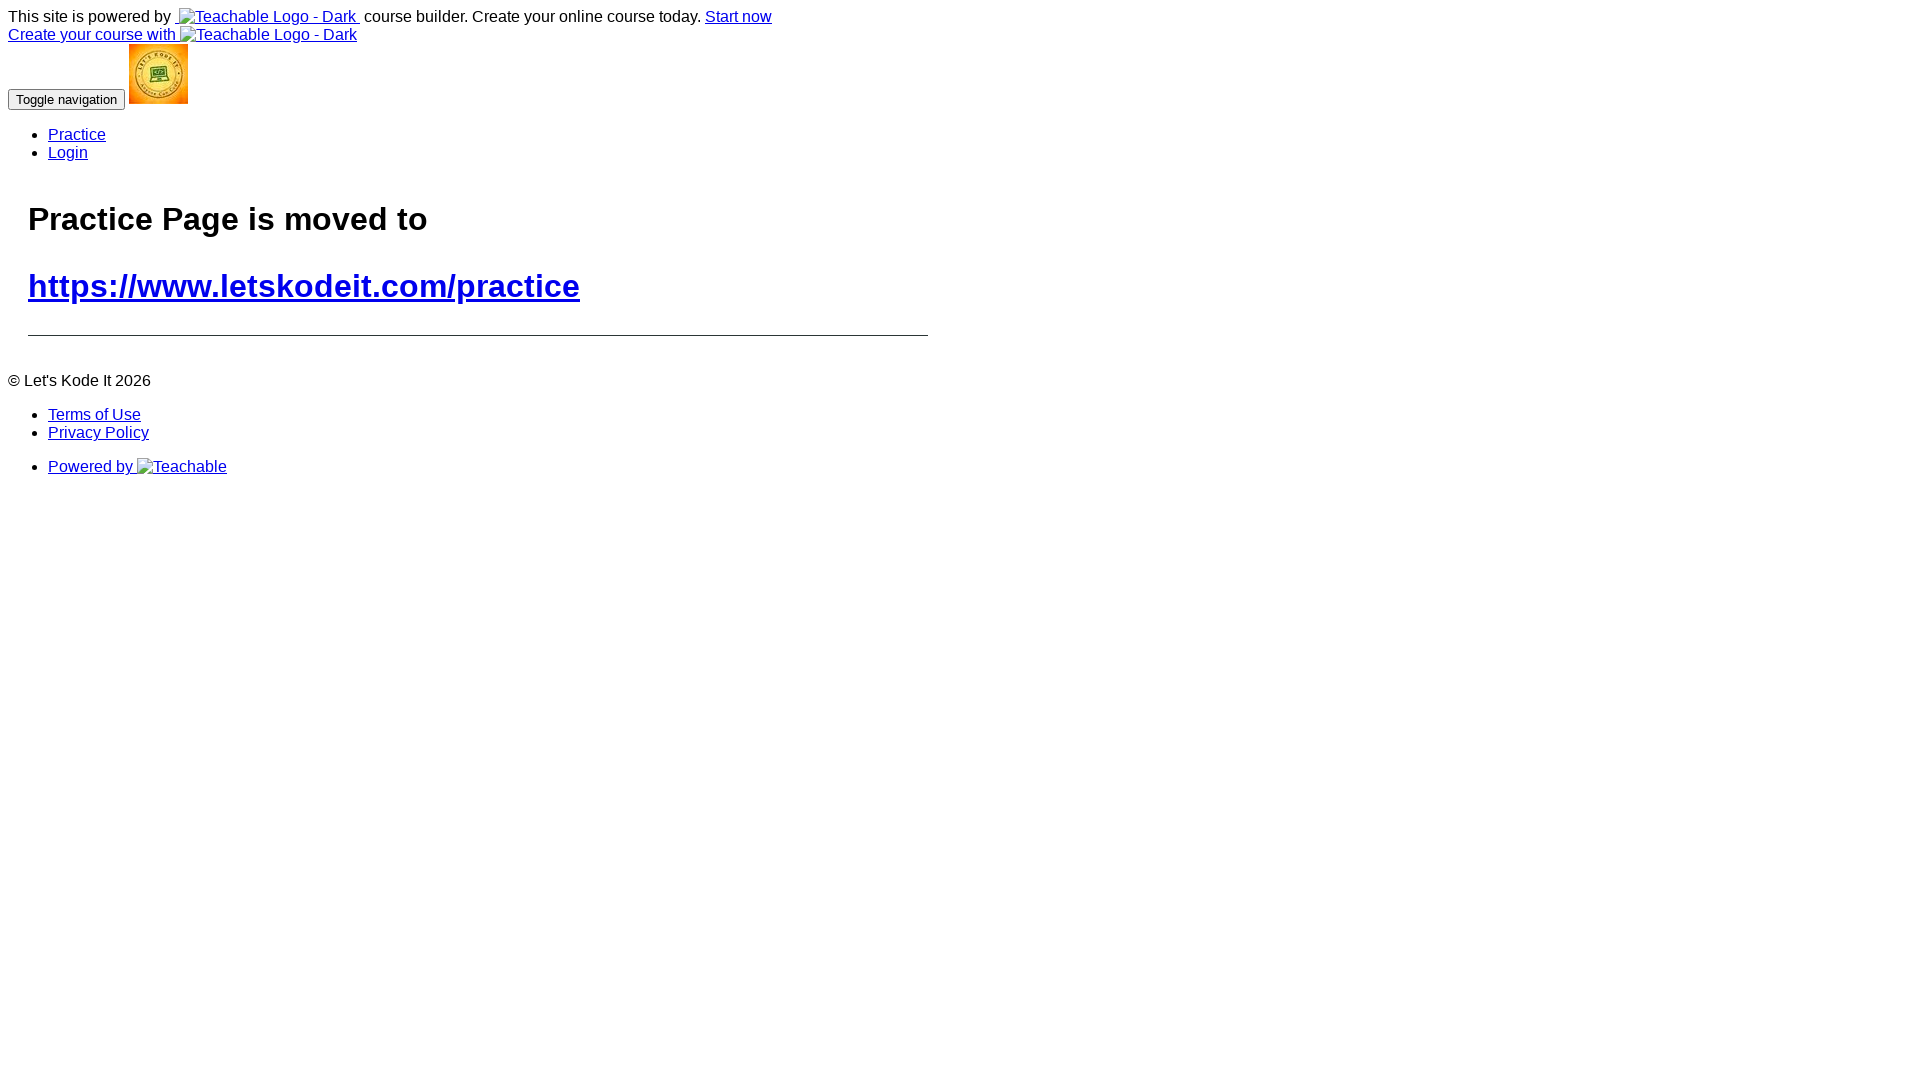

Navigated to thegeekstuff.com bash shell builtin commands page
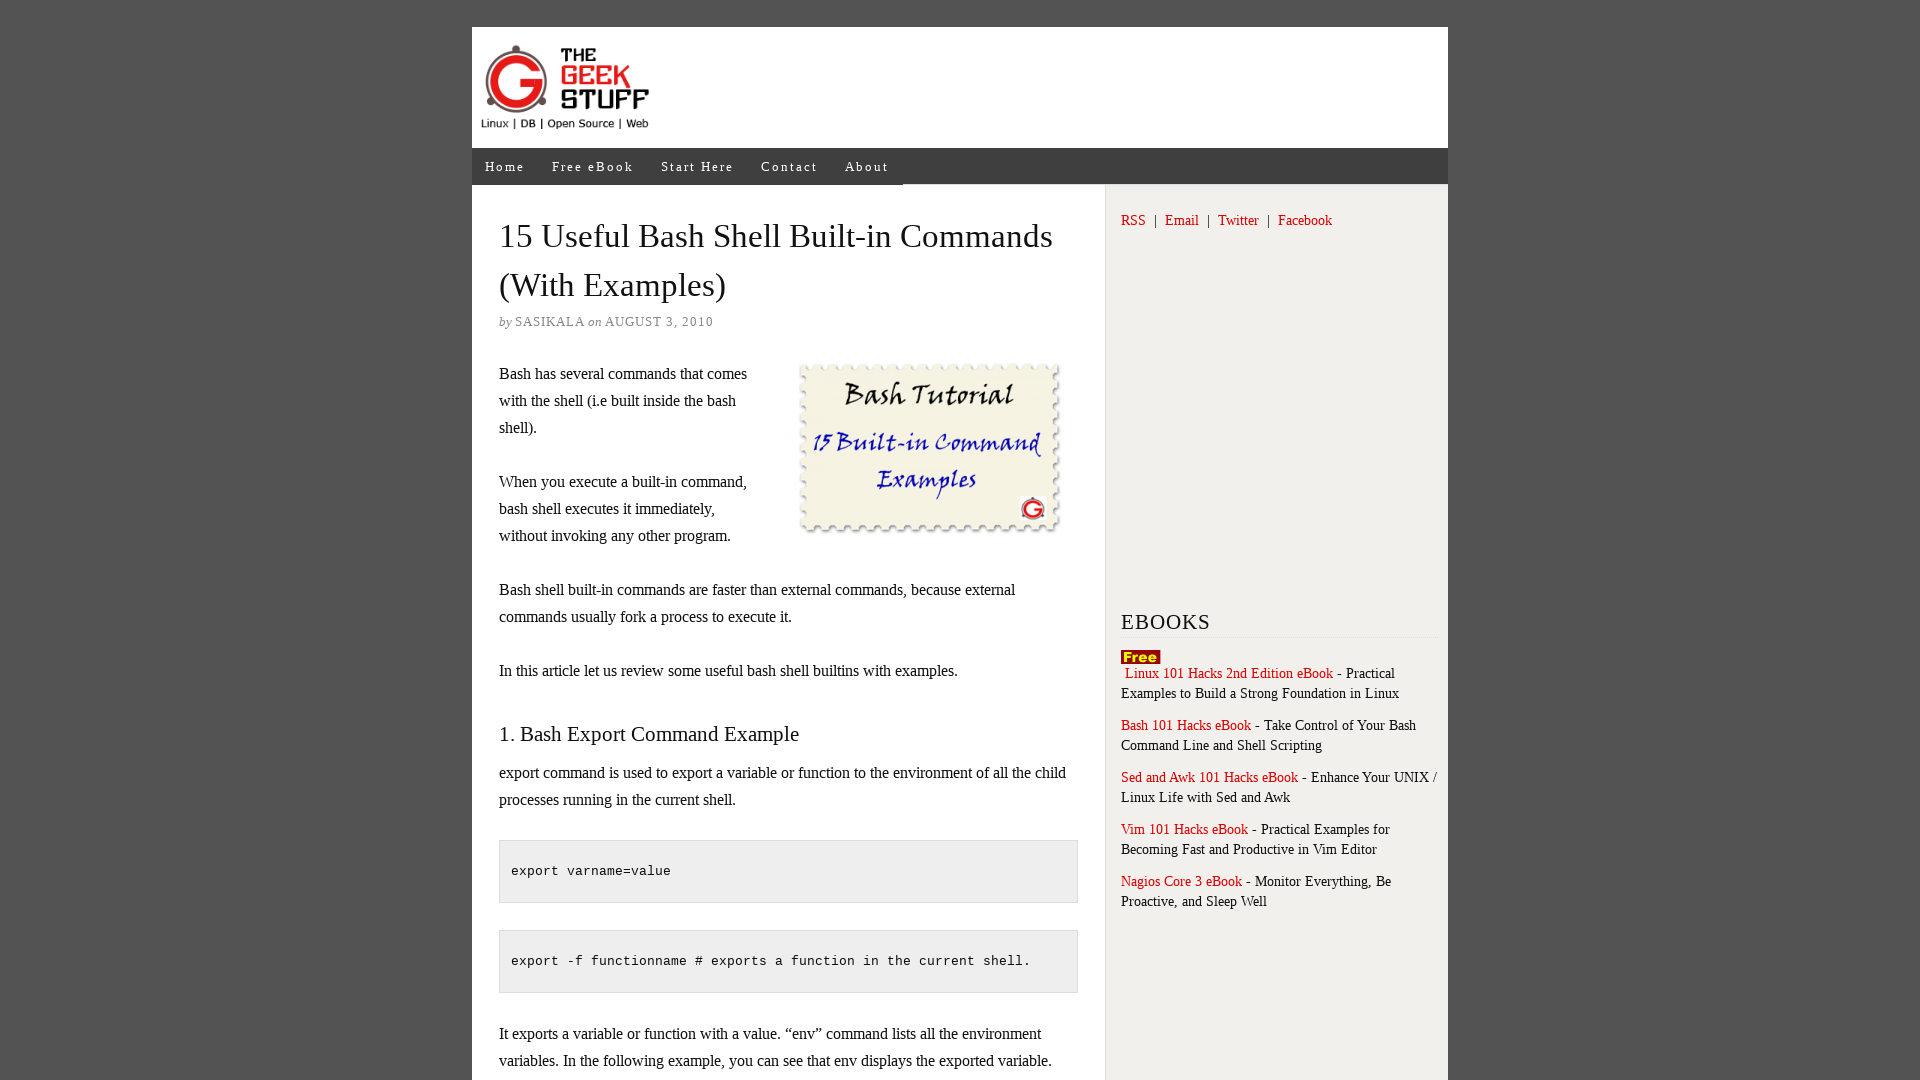

Navigated back to previous page (letskodeit.teachable.com)
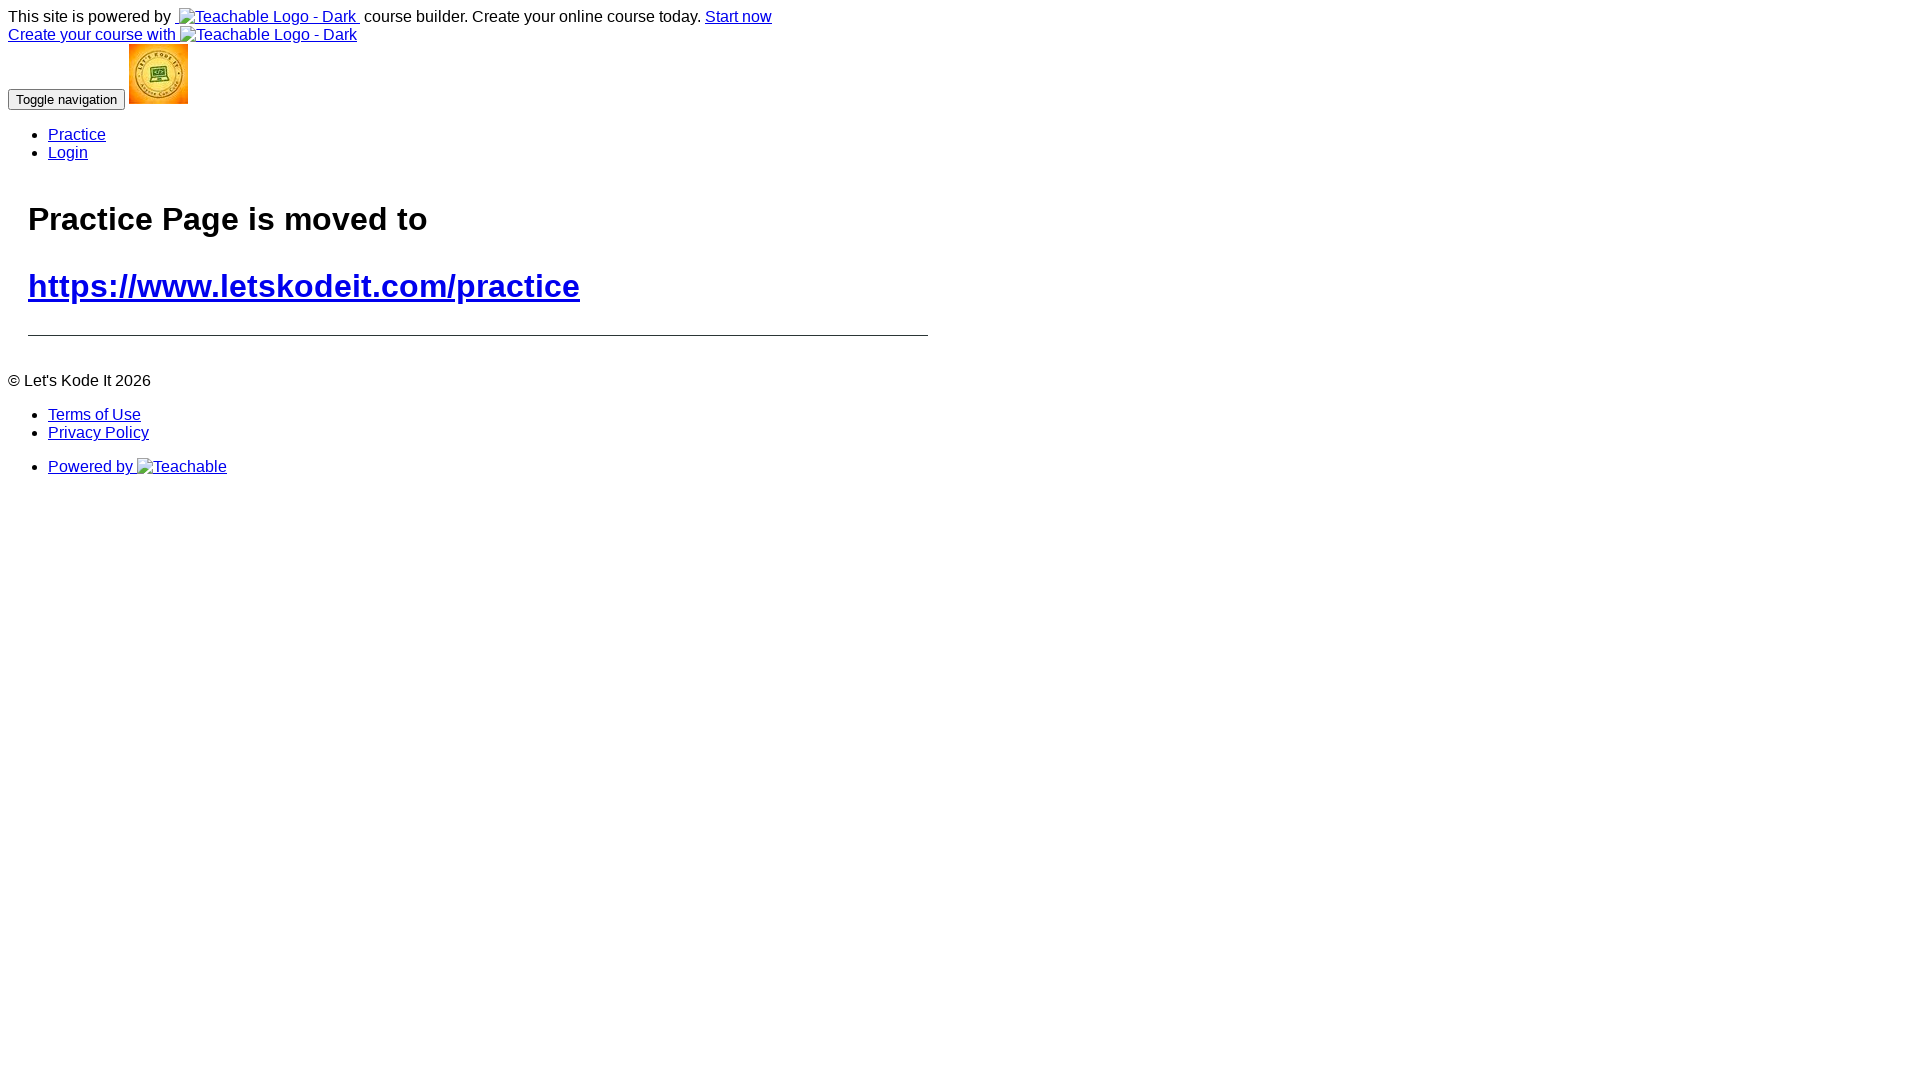

Navigated forward to thegeekstuff.com page
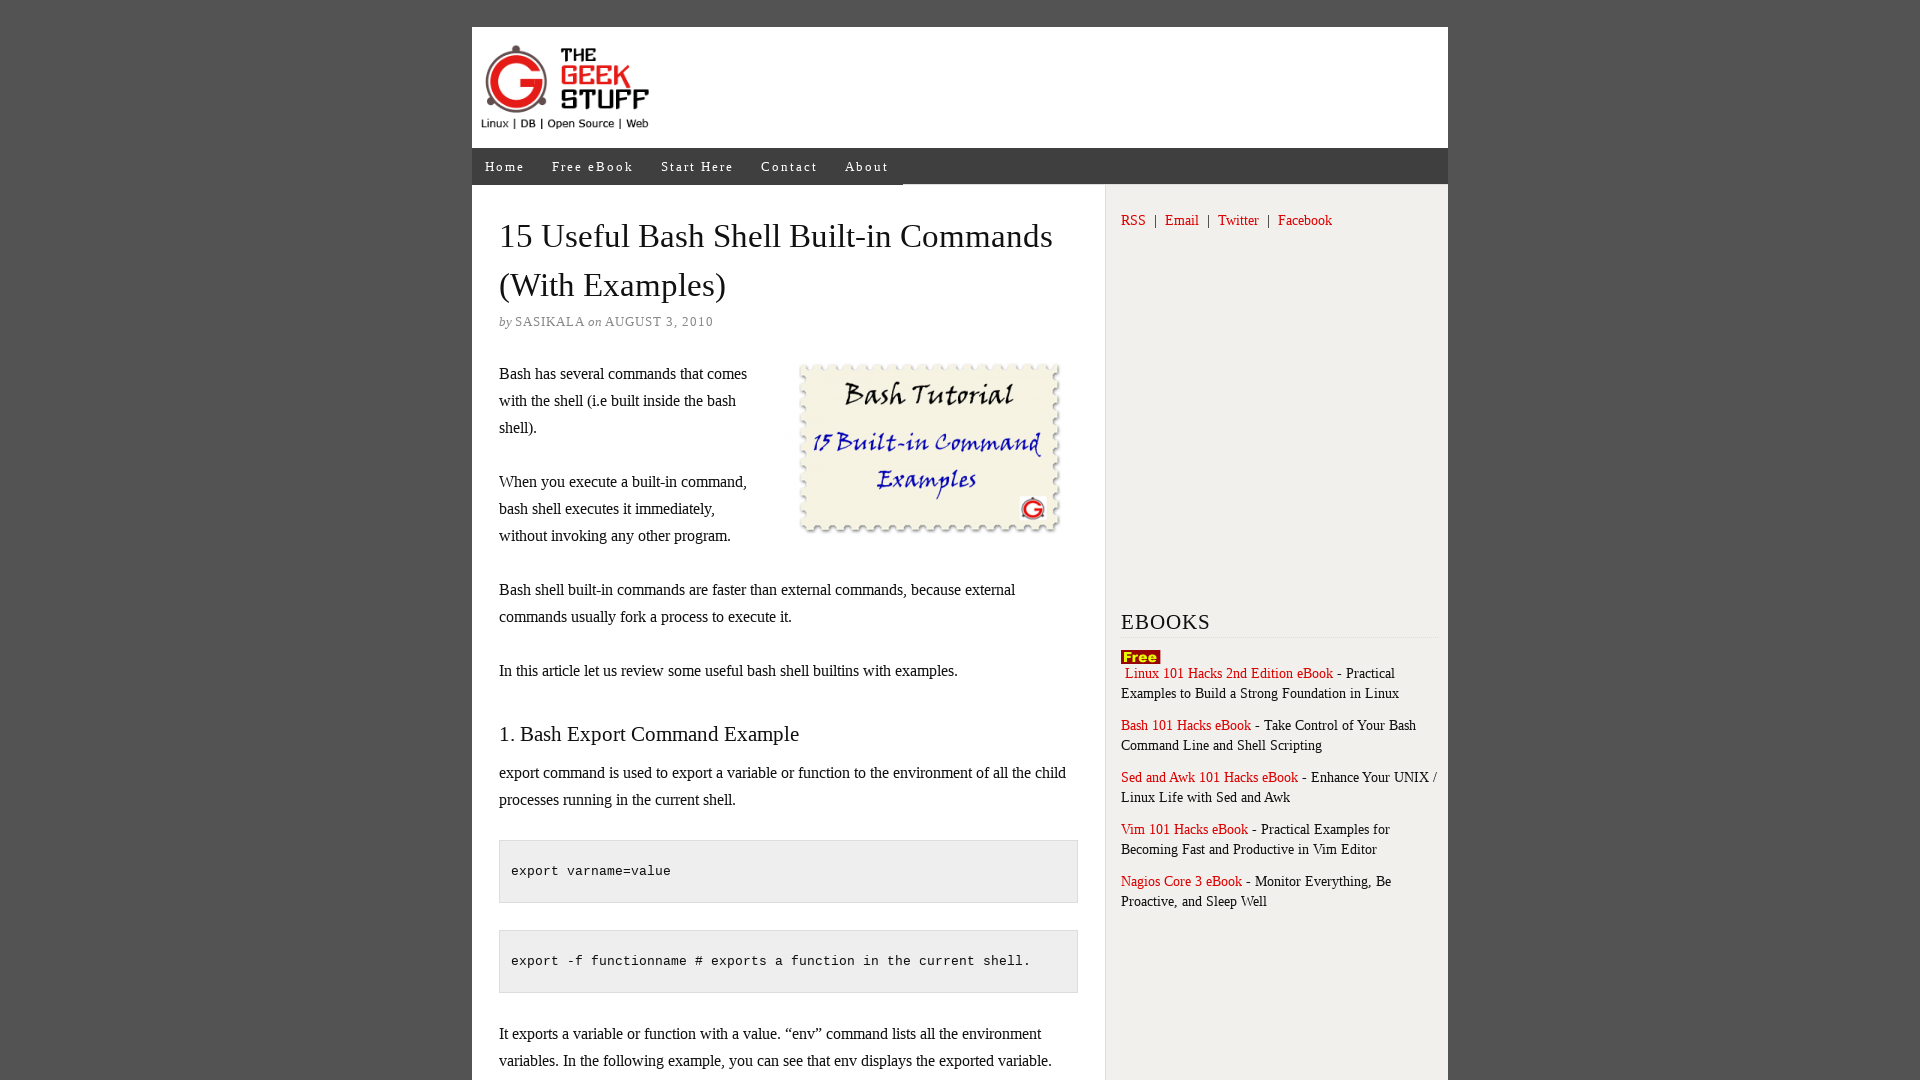

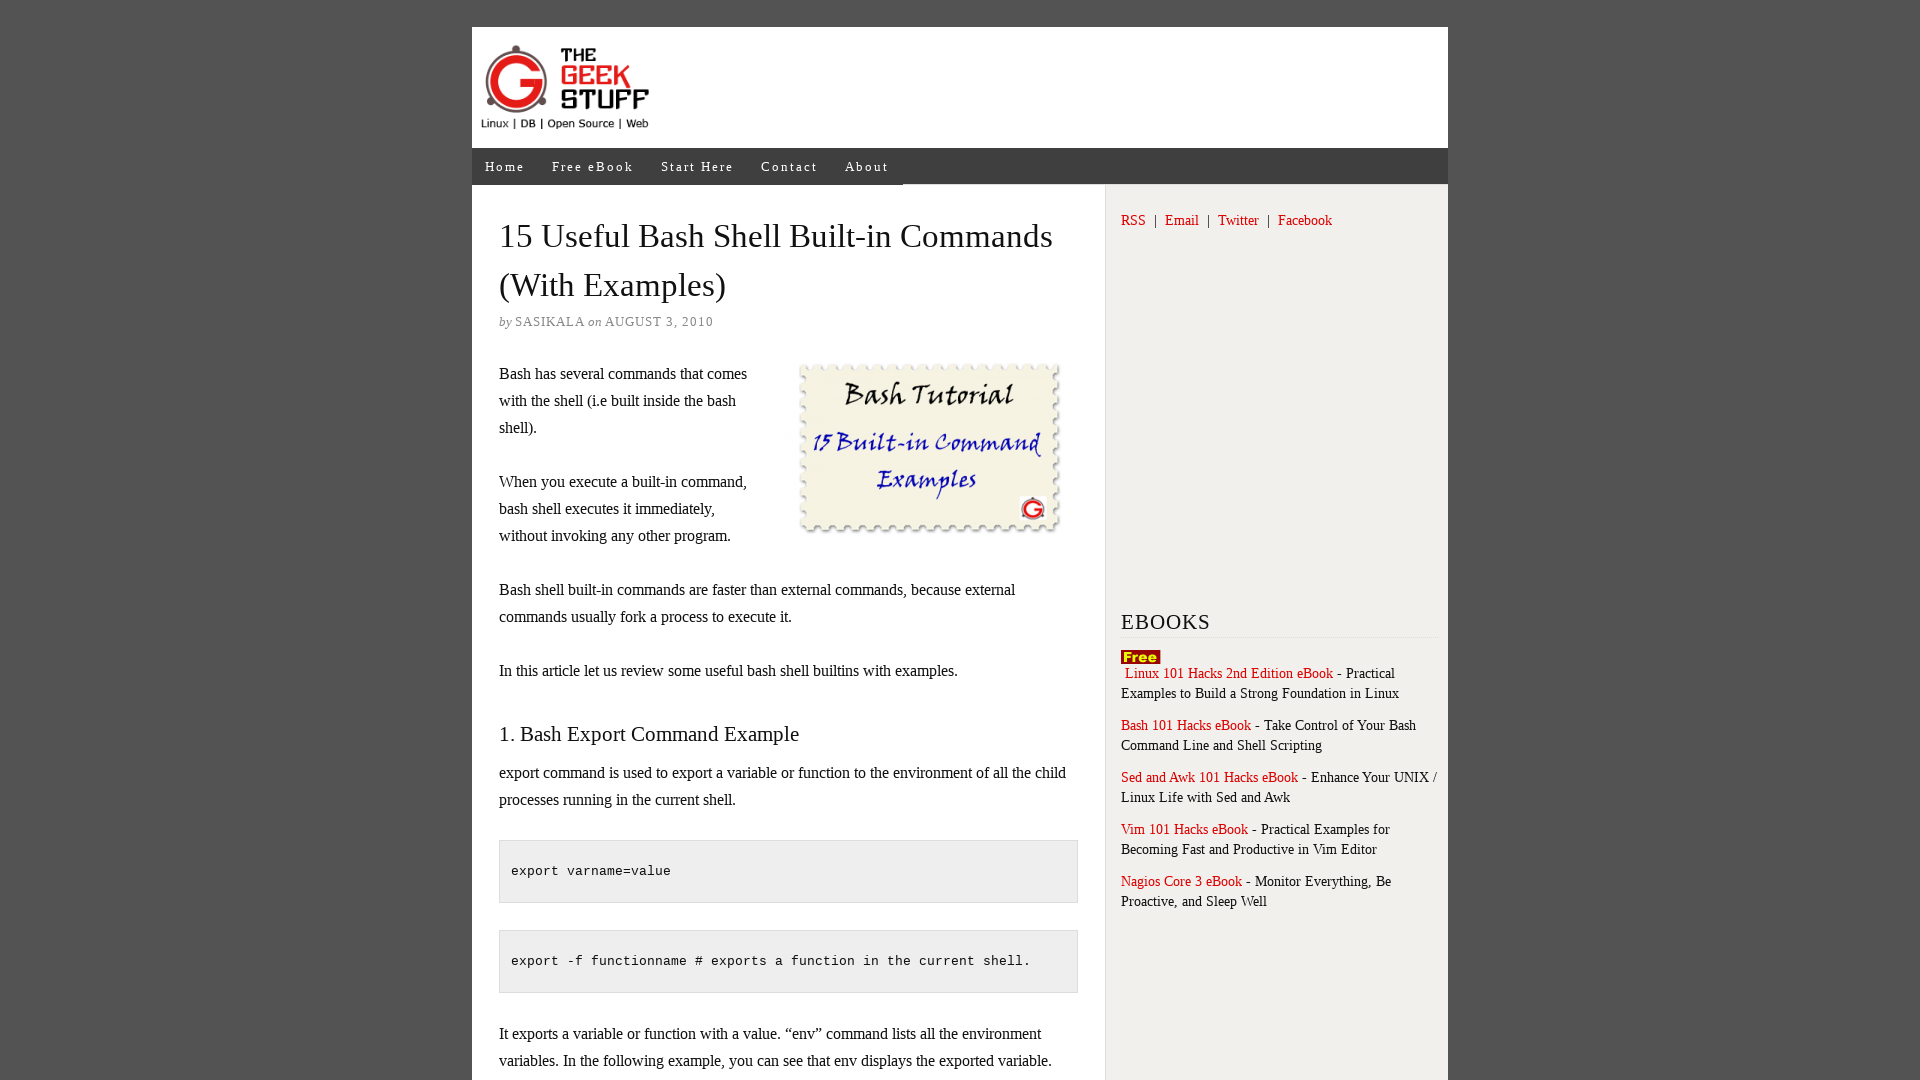